Tests the ANZ borrowing calculator by filling in income and expense details, calculating the borrowing estimate, verifying the result, and then clearing all fields using the "start over" button to confirm the form resets properly.

Starting URL: https://www.anz.com.au/personal/home-loans/calculators-tools/much-borrow/

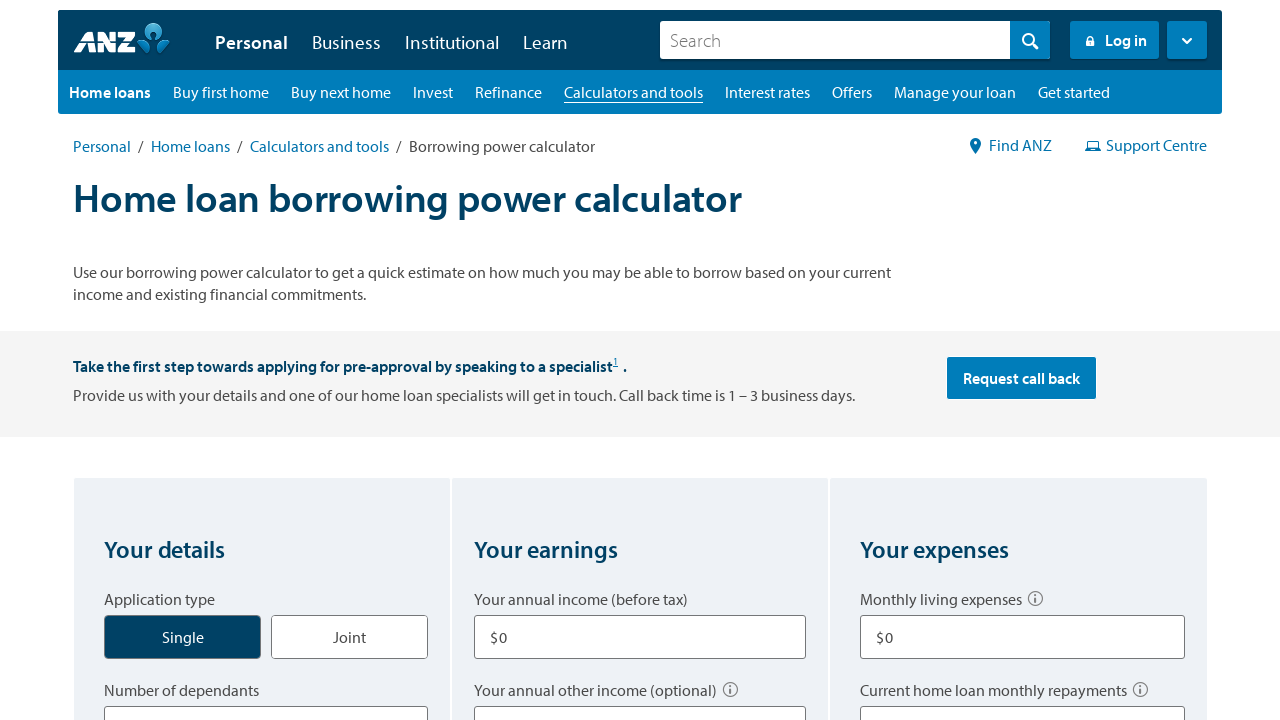

Clicked on annual income input field at (640, 637) on xpath=//span[@id='q2q1i1']/following-sibling::input
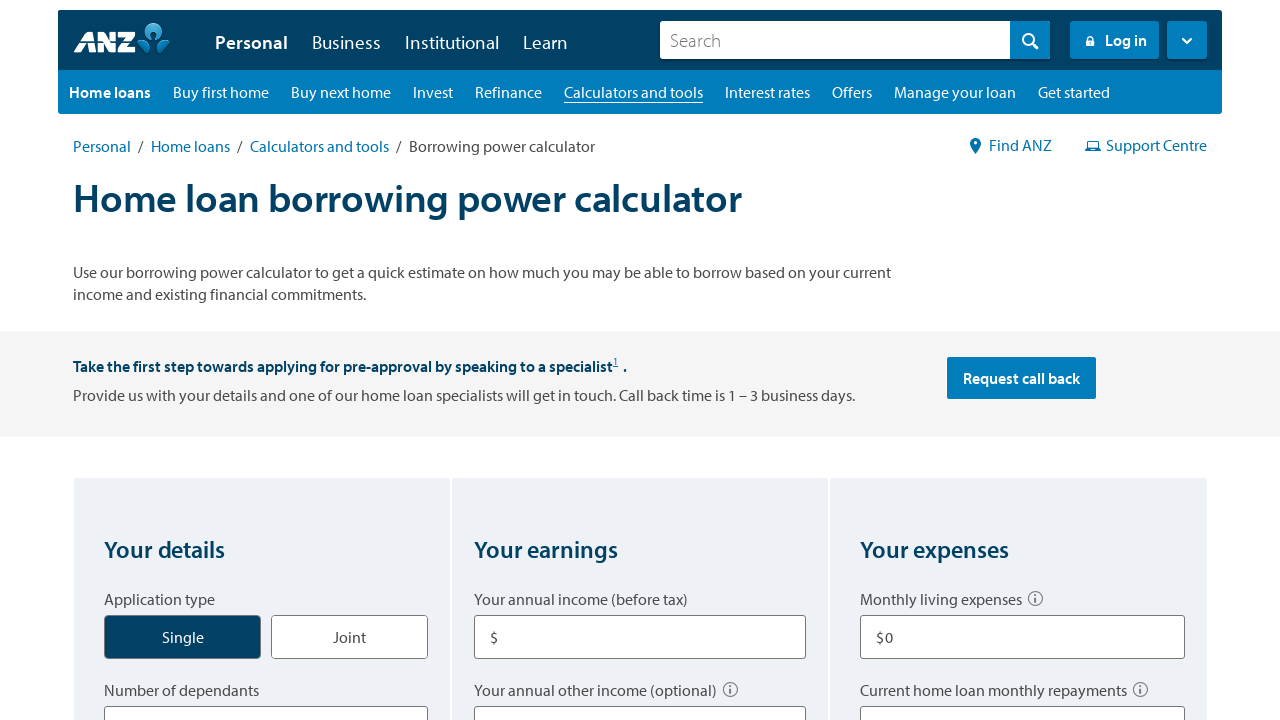

Filled annual income field with '80,000' on xpath=//span[@id='q2q1i1']/following-sibling::input
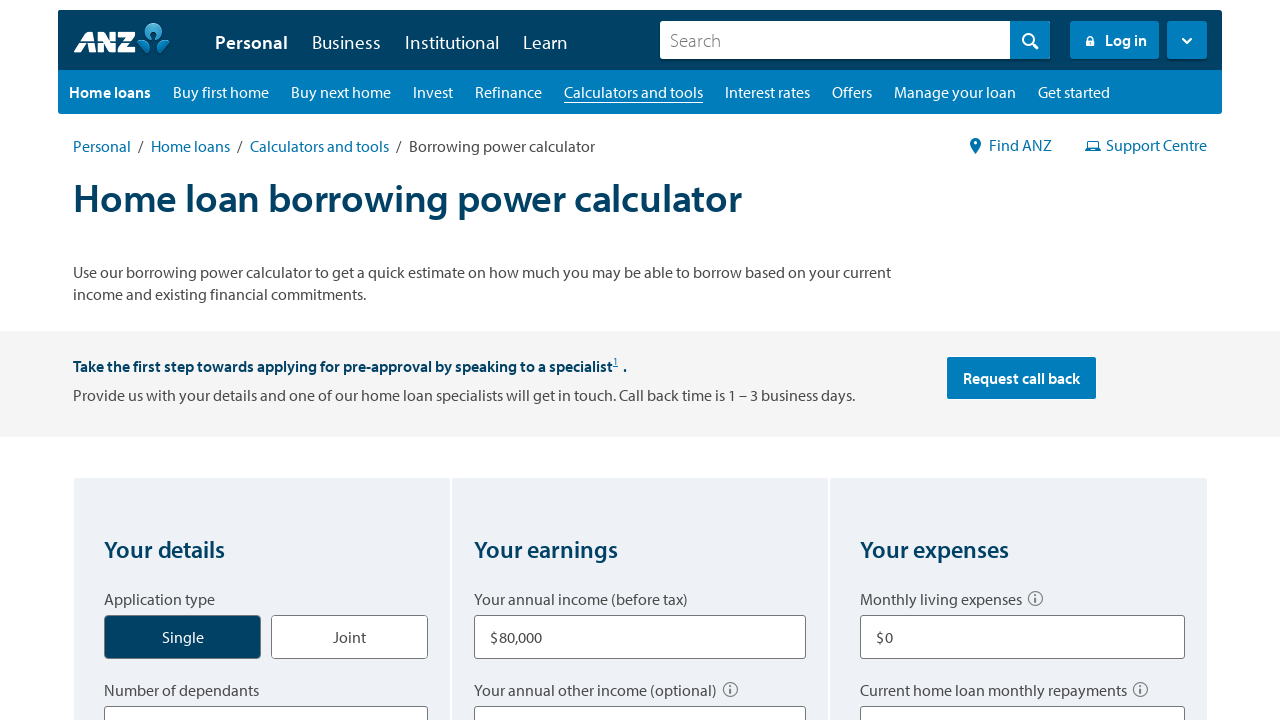

Filled other income field with '10,000' on input[aria-describedby='q2q2i1 q2q2i2']
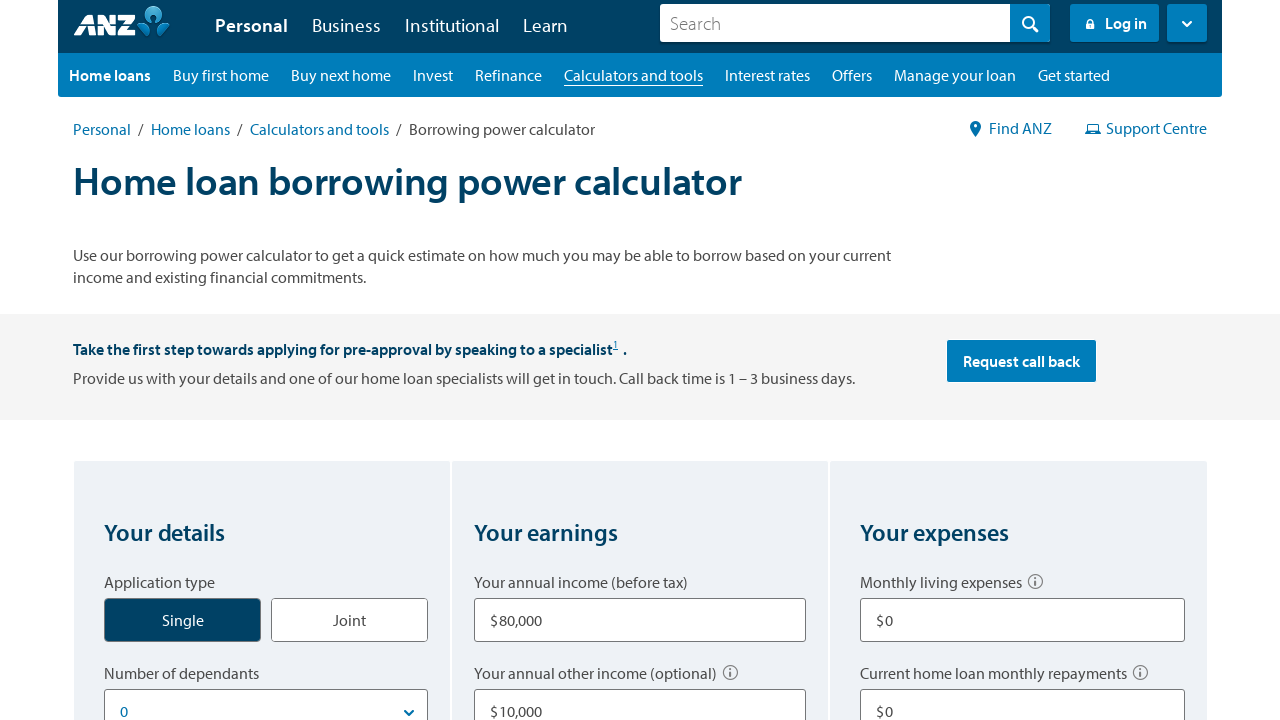

Filled living expenses field with '500' on input[aria-describedby='q3q1i1 q3q1i2']
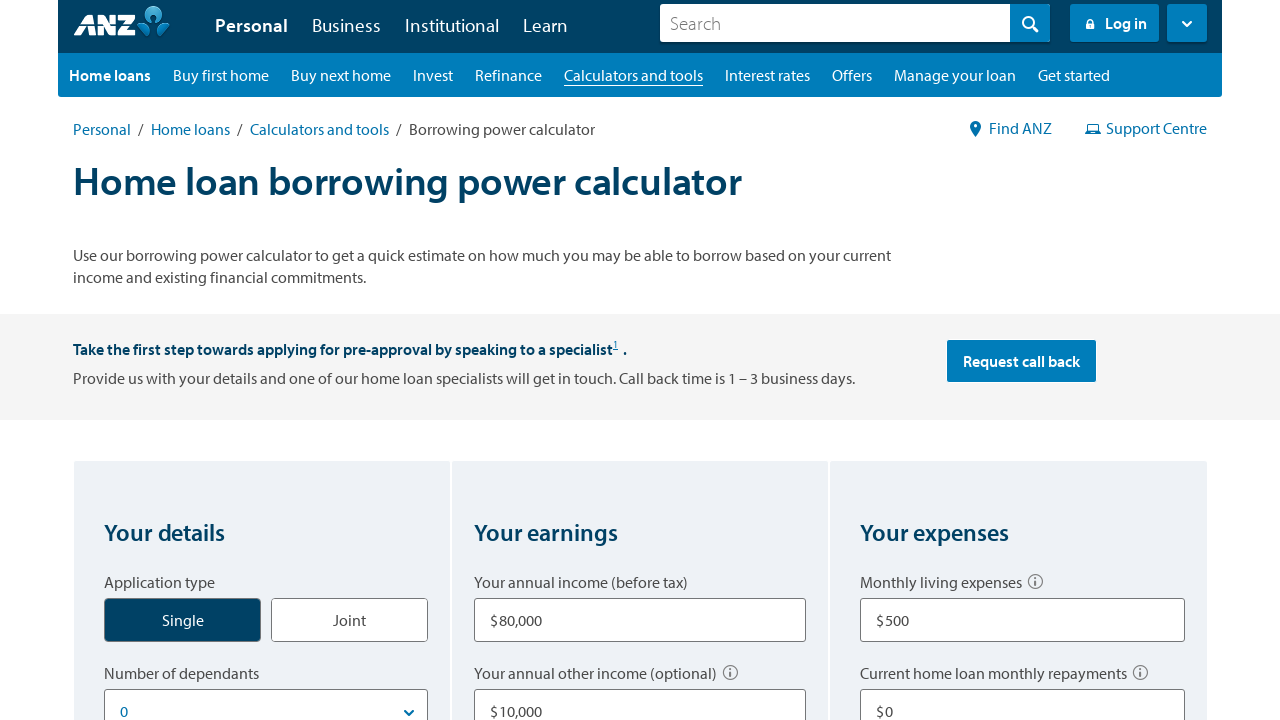

Filled other loan repayments field with '100' on input[aria-describedby='q3q3i1 q3q3i2']
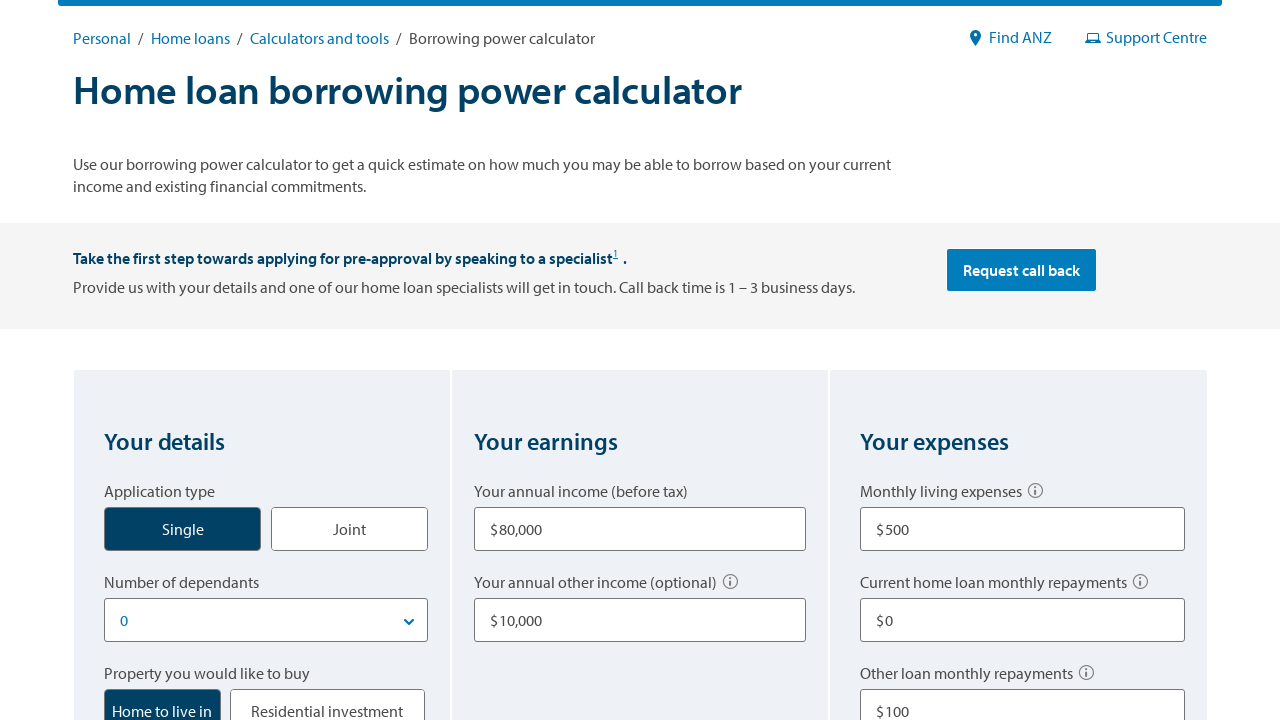

Filled credit card limits field with '10,000' on input[aria-describedby='q3q5i1']
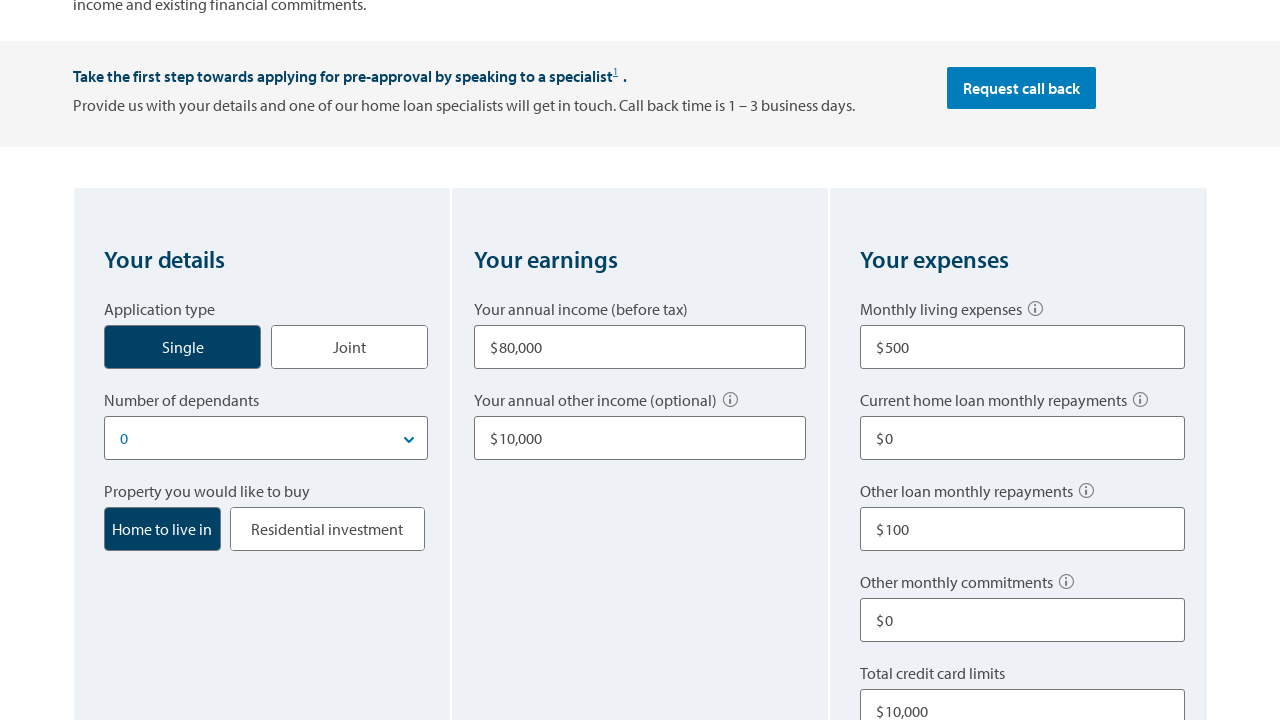

Clicked calculate button to compute borrowing estimate at (640, 361) on #btnBorrowCalculater
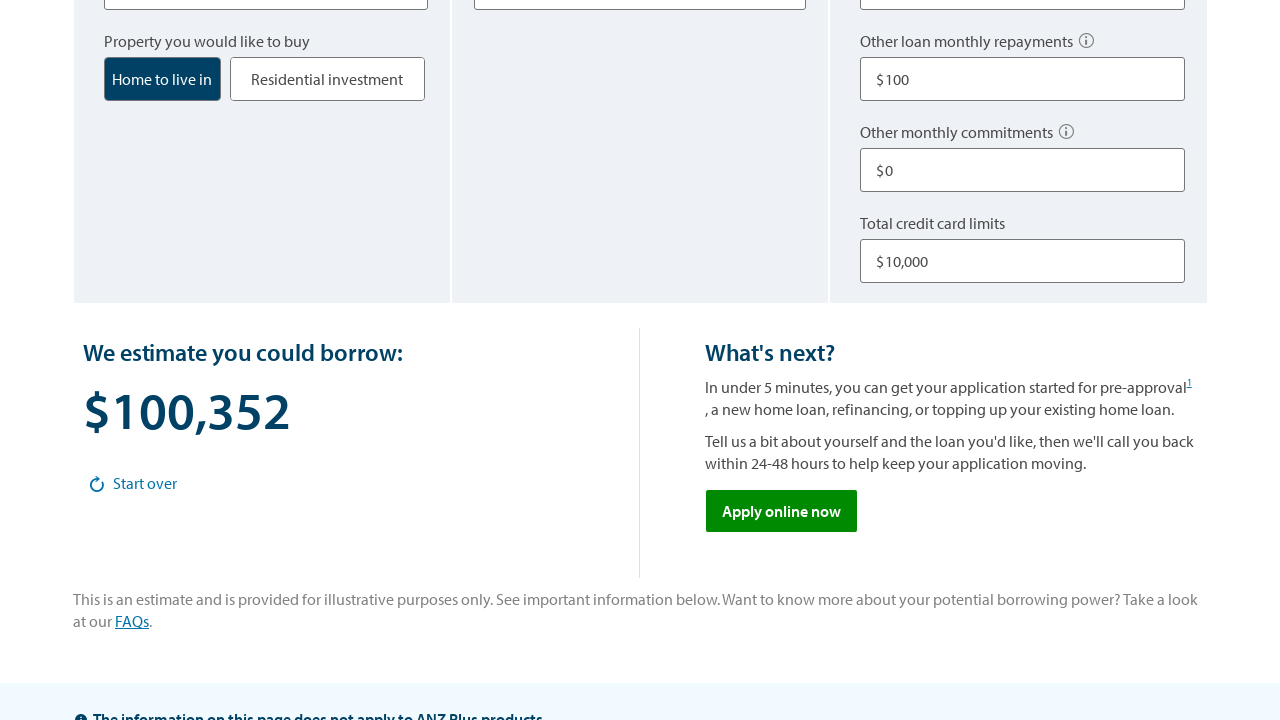

Borrowing estimate result element loaded
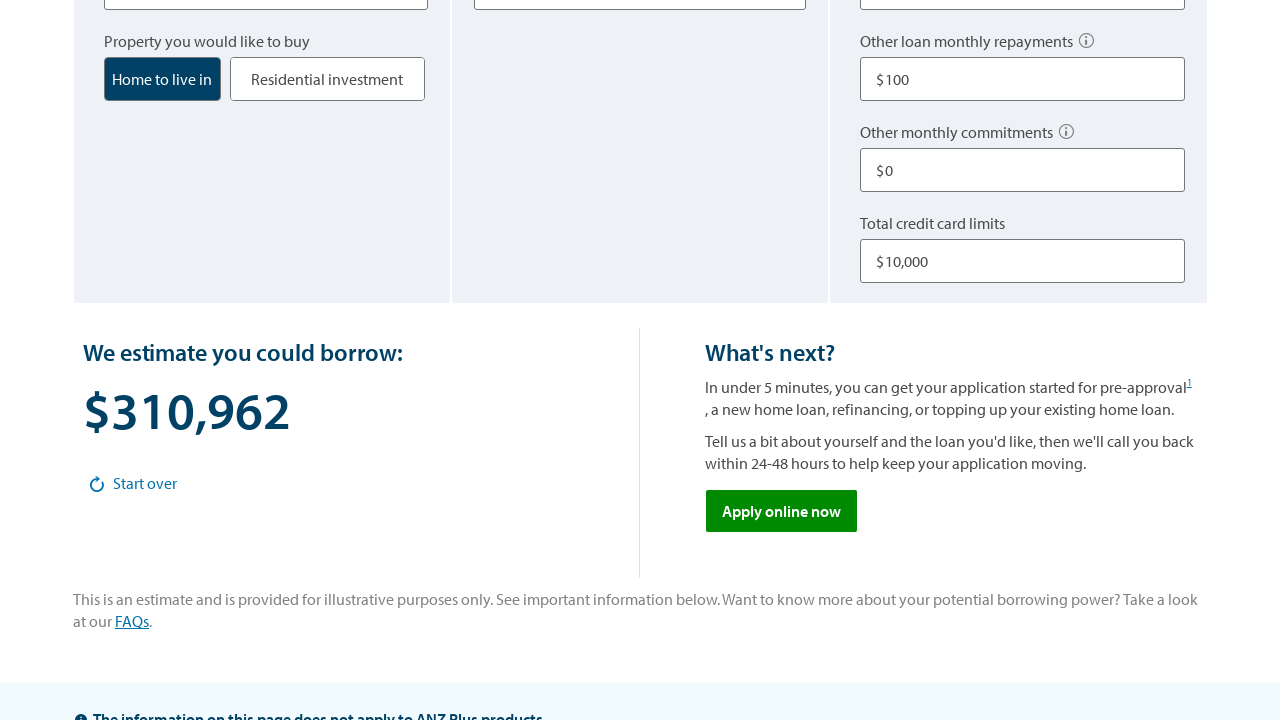

Scrolled down to view borrowing estimate results
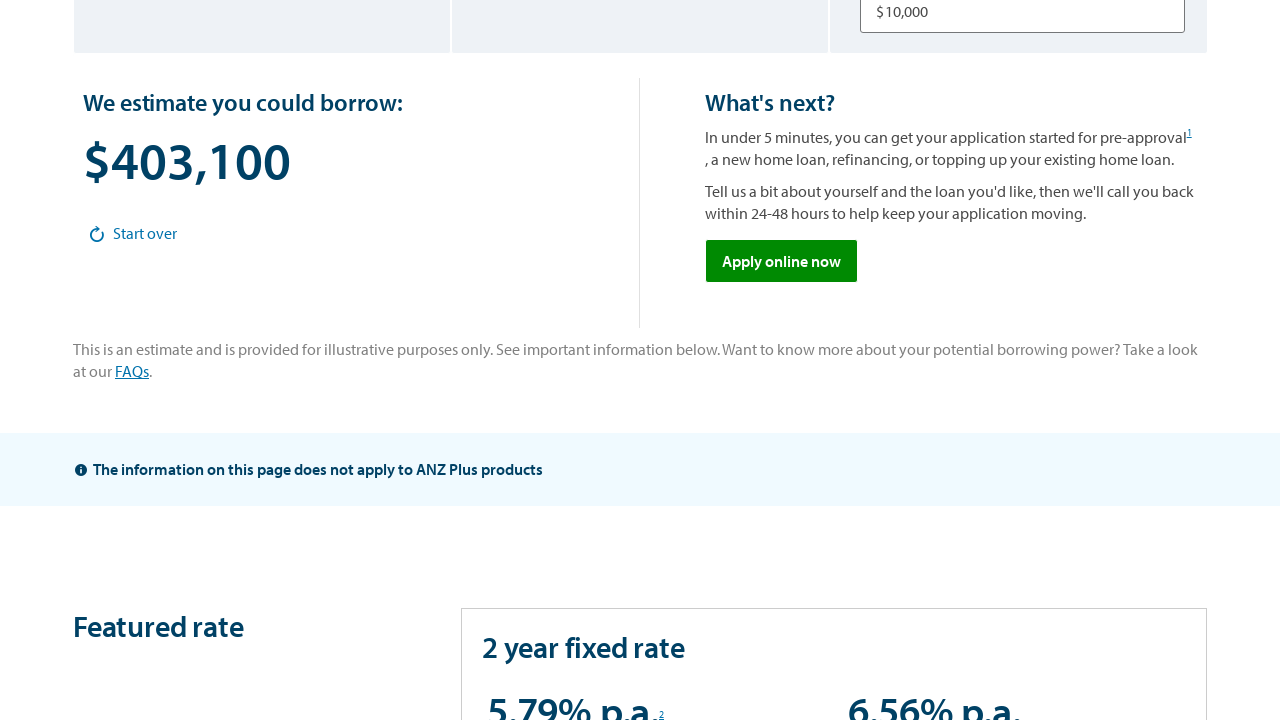

Clicked start over button to clear all form fields at (133, 233) on xpath=(//button[@class='start-over'])[1]
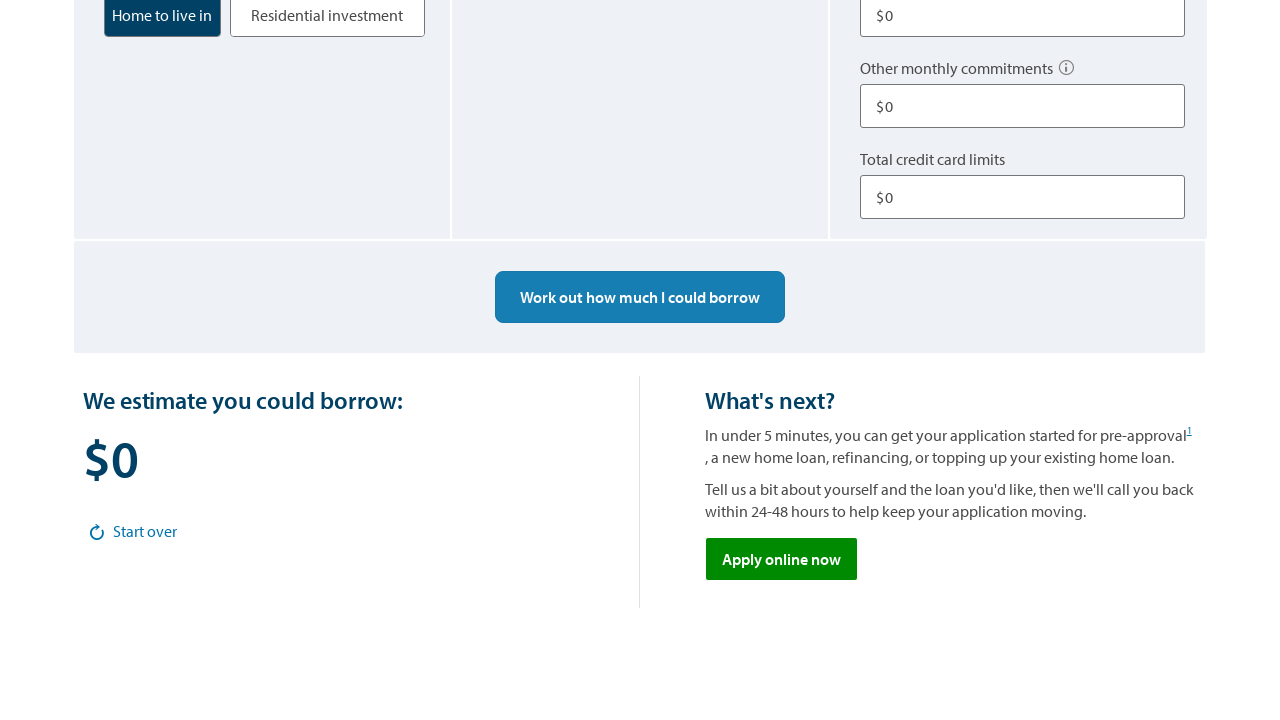

Waited for form to reset after clearing fields
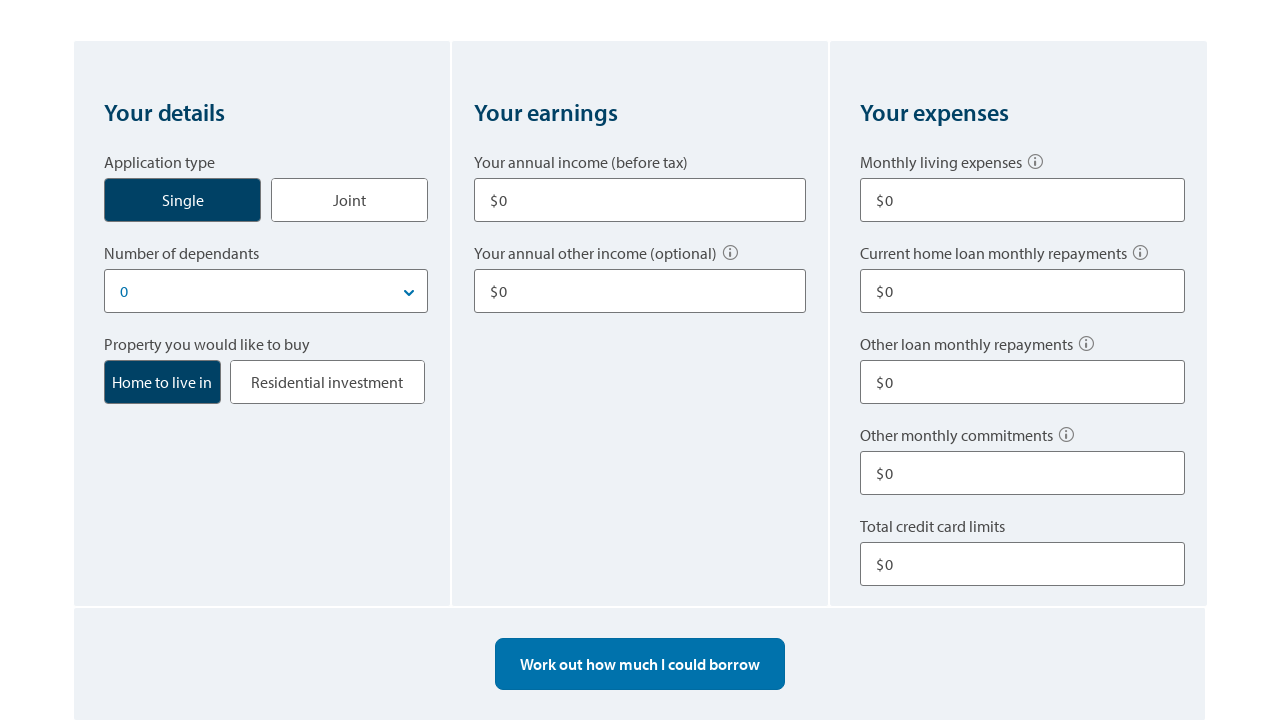

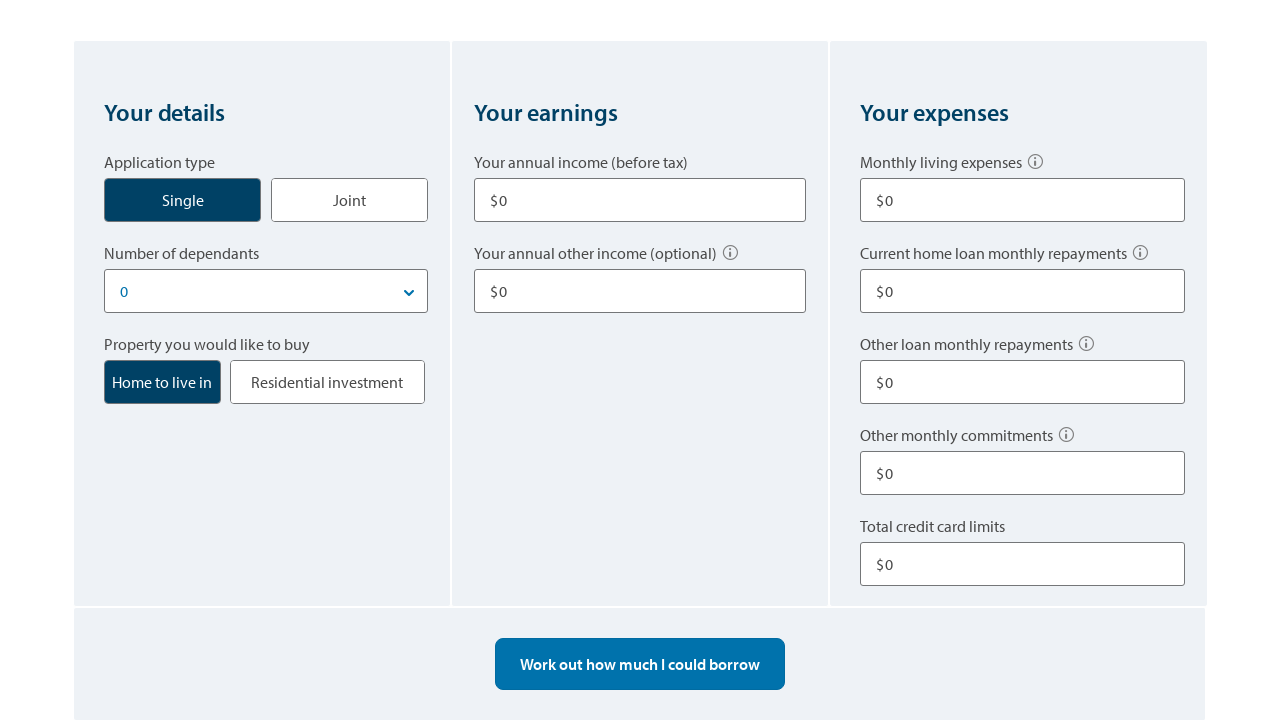